Tests dropdown menu functionality by clicking a dropdown button, waiting for a Facebook link to become clickable, and then clicking on it

Starting URL: https://omayo.blogspot.com

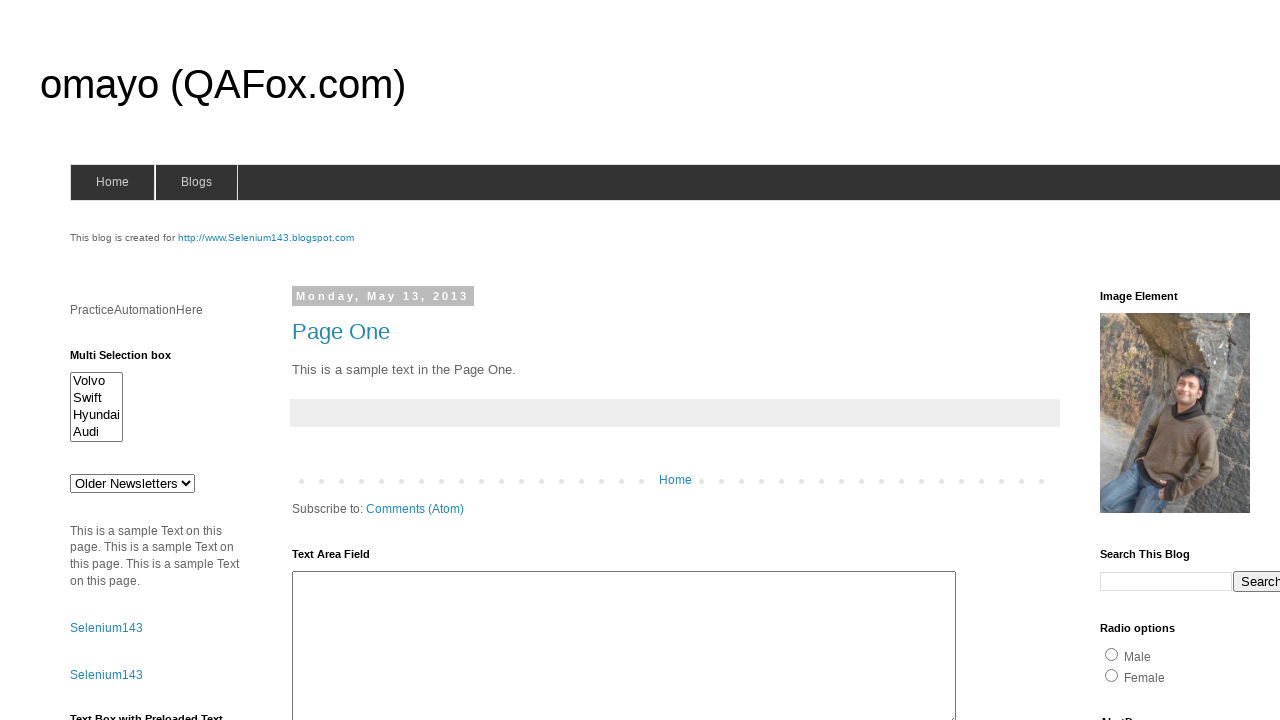

Clicked dropdown button to open menu at (1227, 360) on button.dropbtn
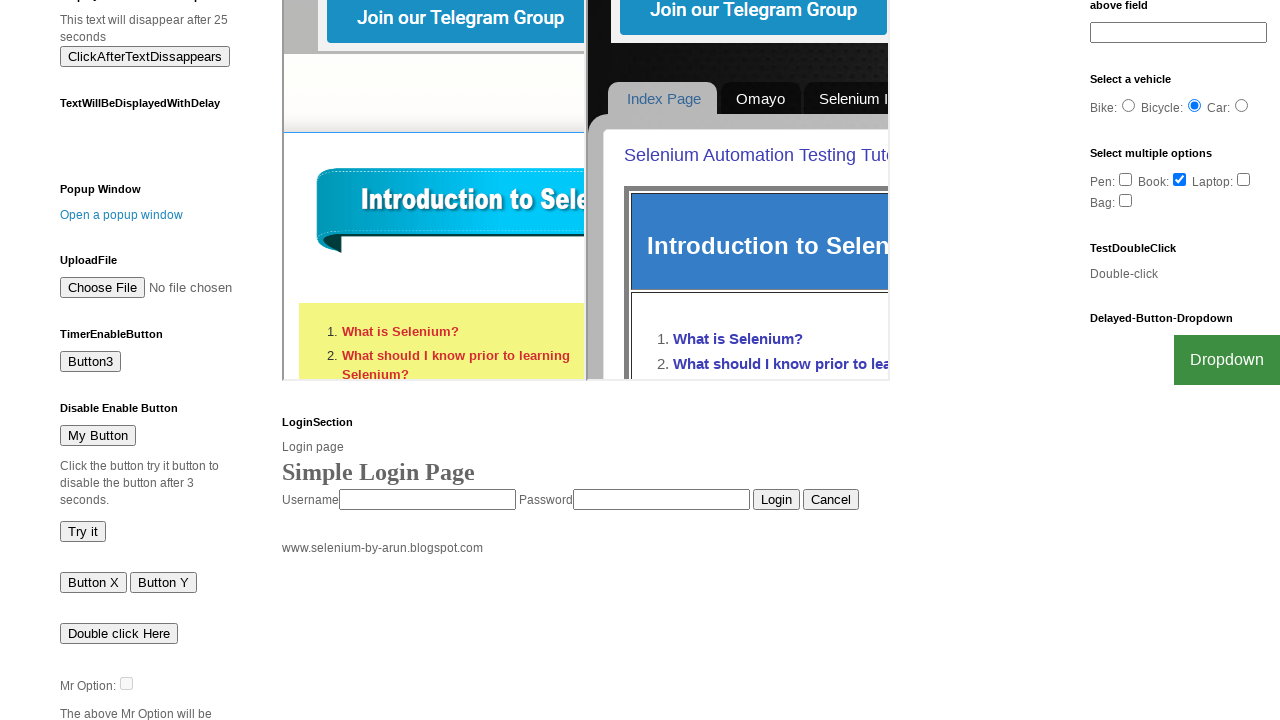

Waited for Facebook link to become visible
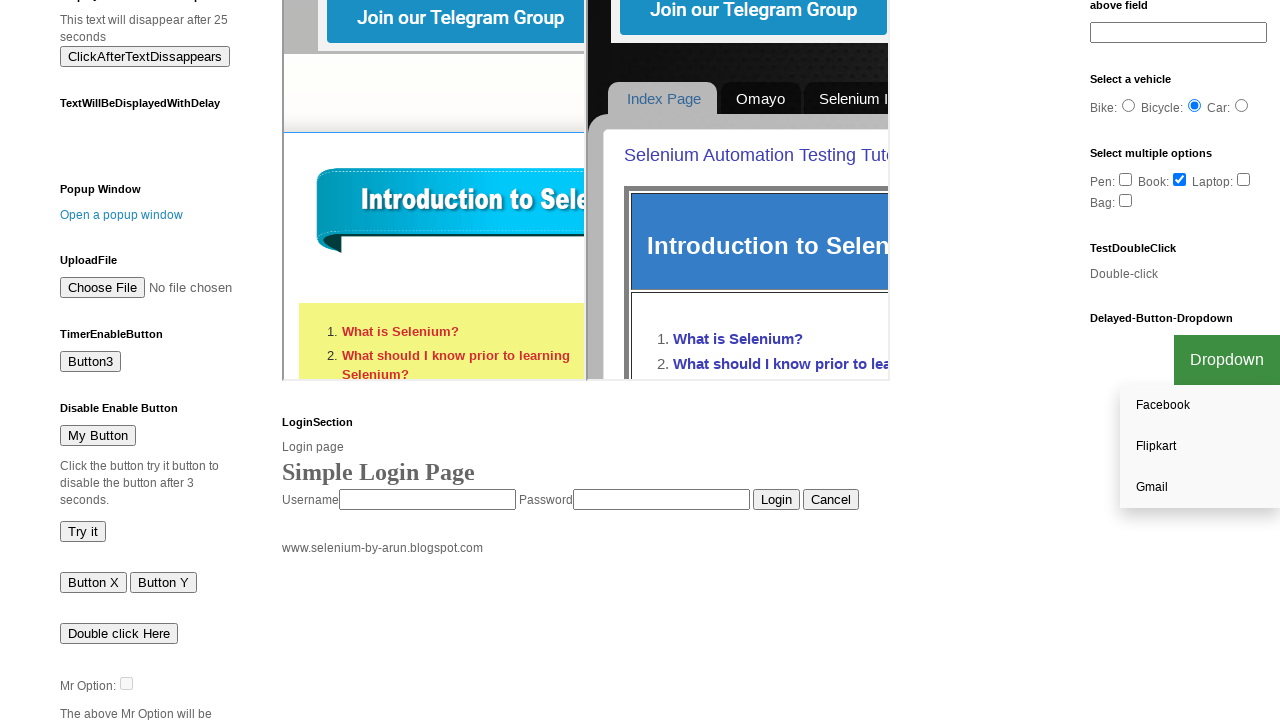

Clicked Facebook link in dropdown menu at (1200, 406) on a:has-text('Face')
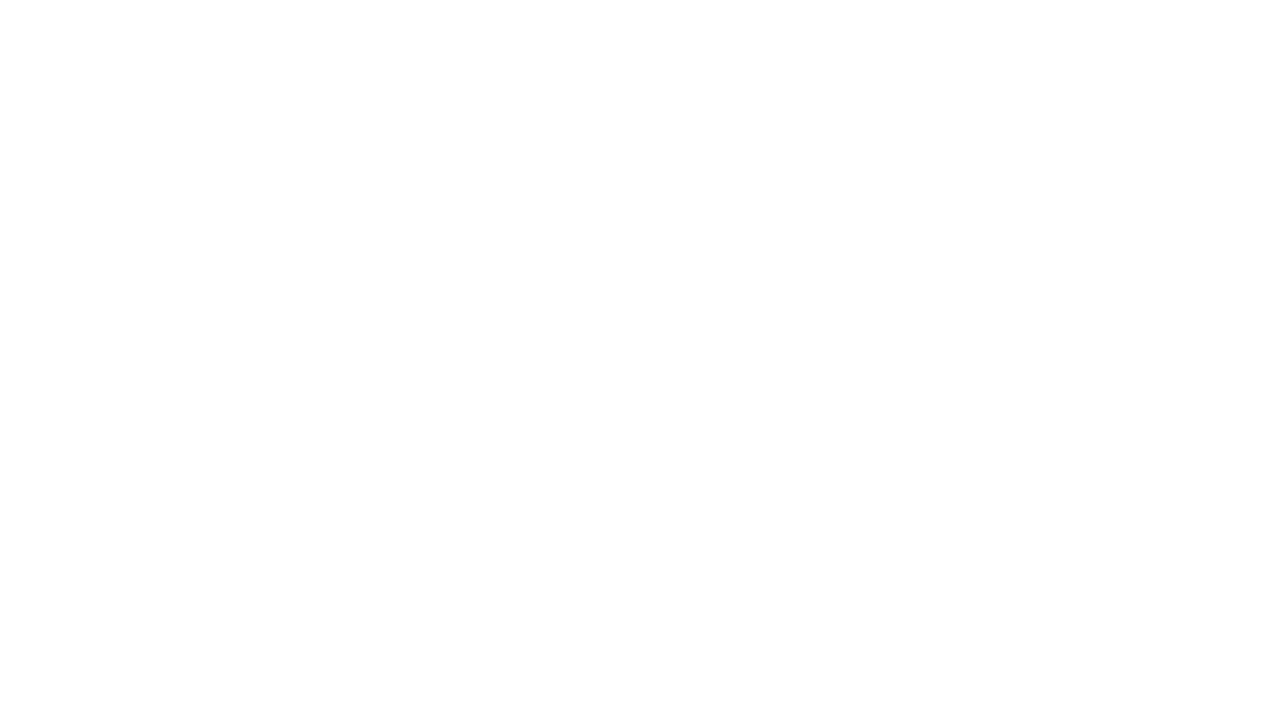

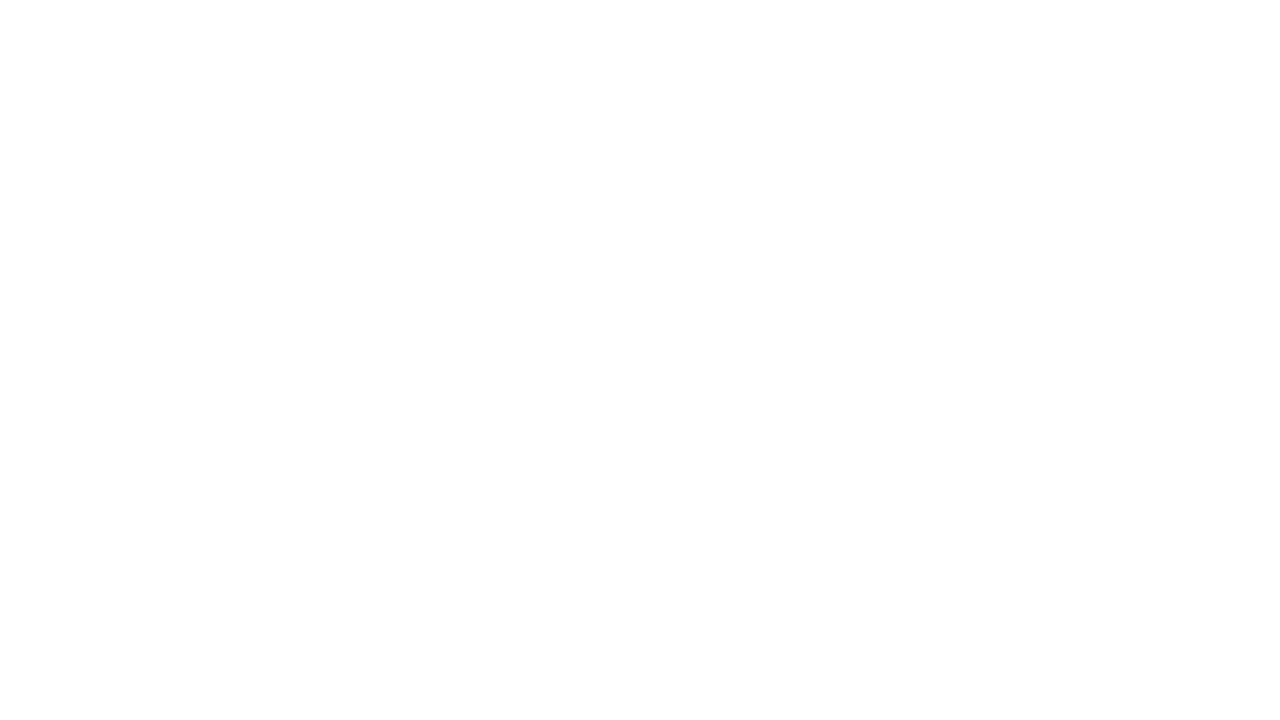